Tests tooltip functionality by clicking on the tooltip button

Starting URL: https://demoqa.com/tool-tips

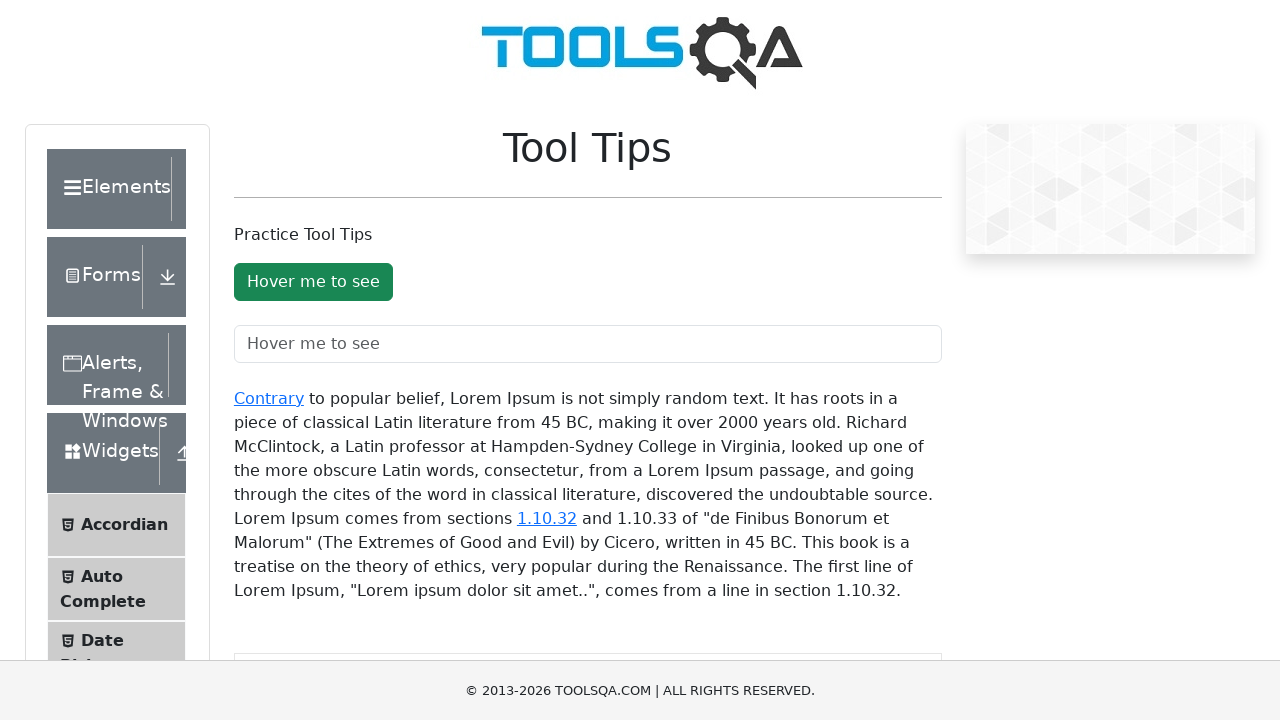

Clicked the tooltip button at (313, 282) on #toolTipButton
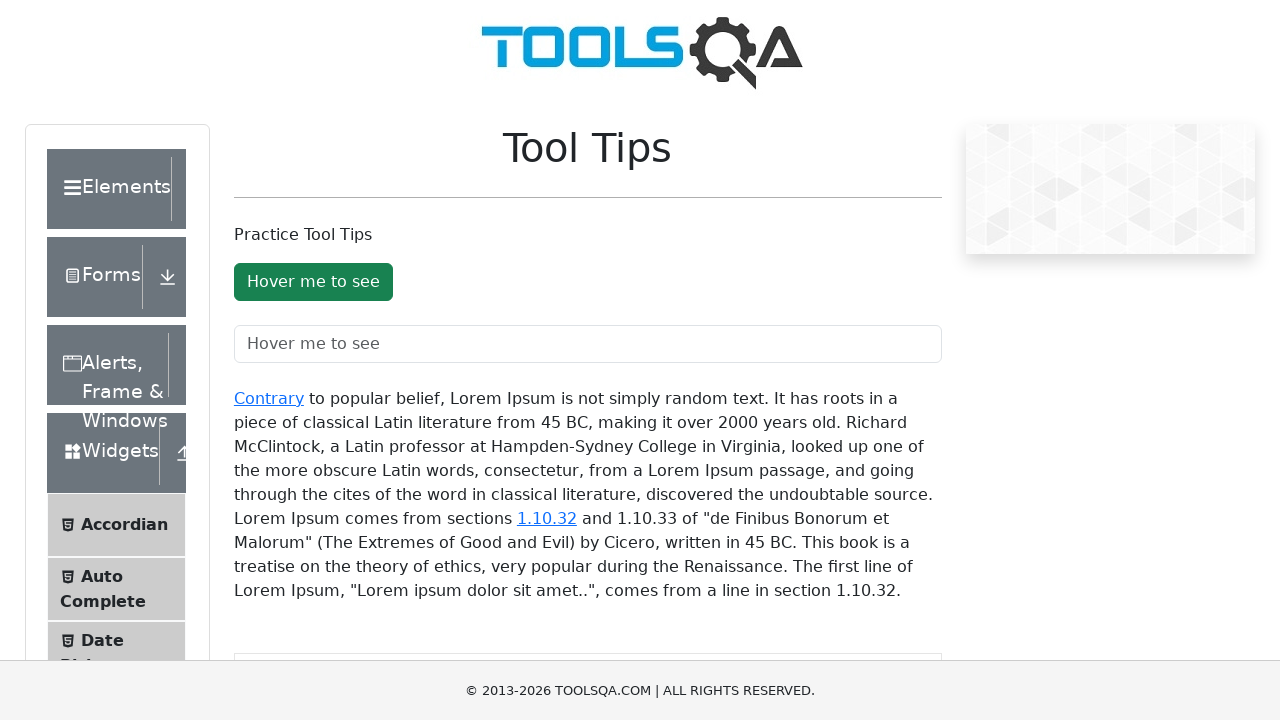

Hovered over the tooltip button at (313, 282) on #toolTipButton
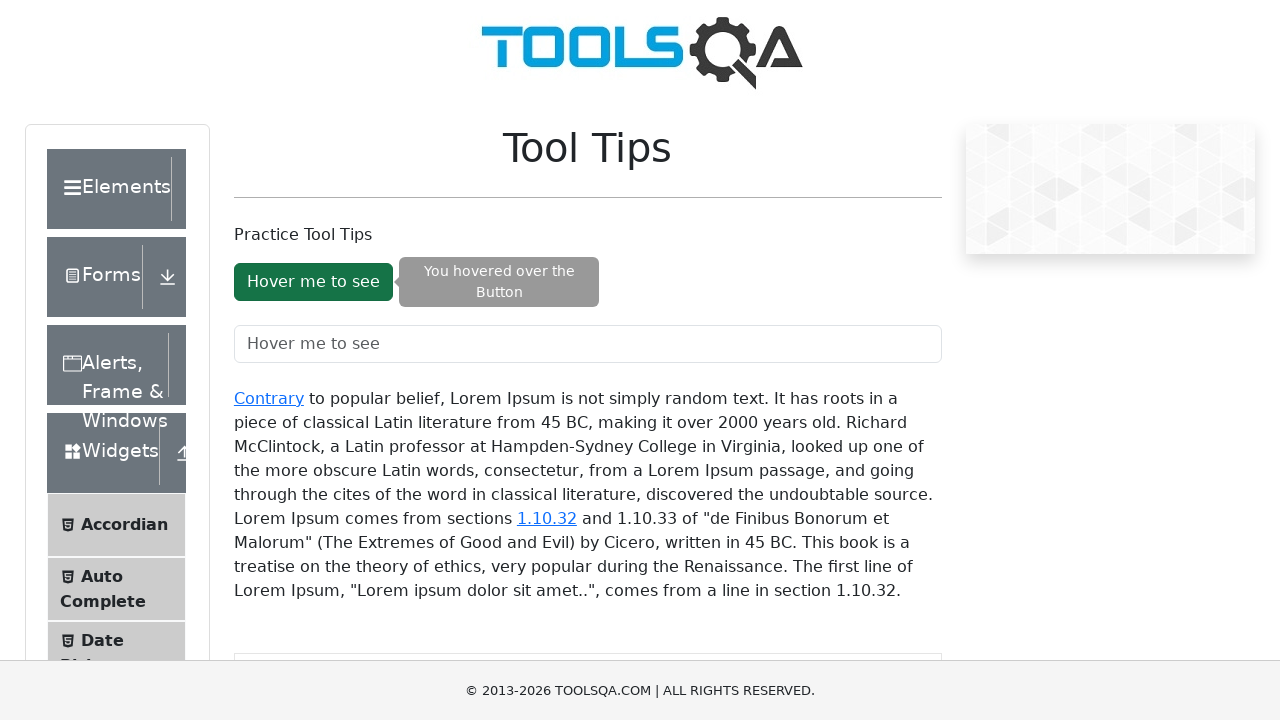

Tooltip element loaded and became visible
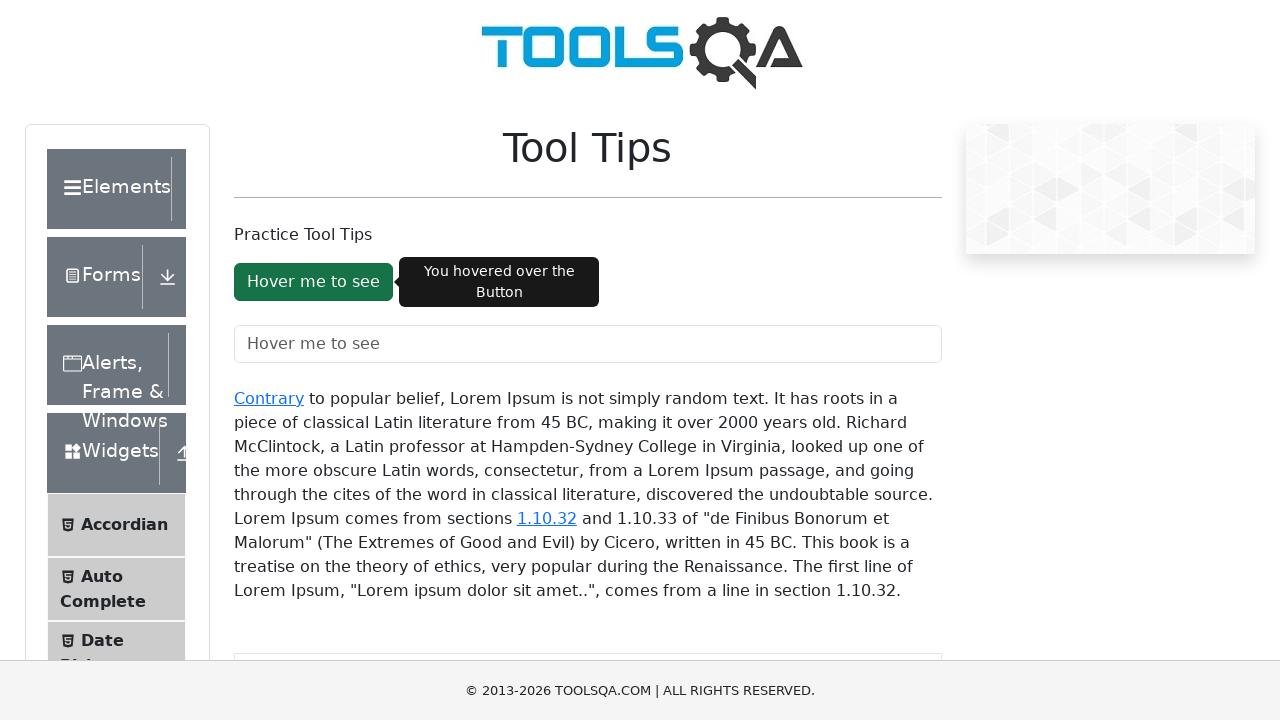

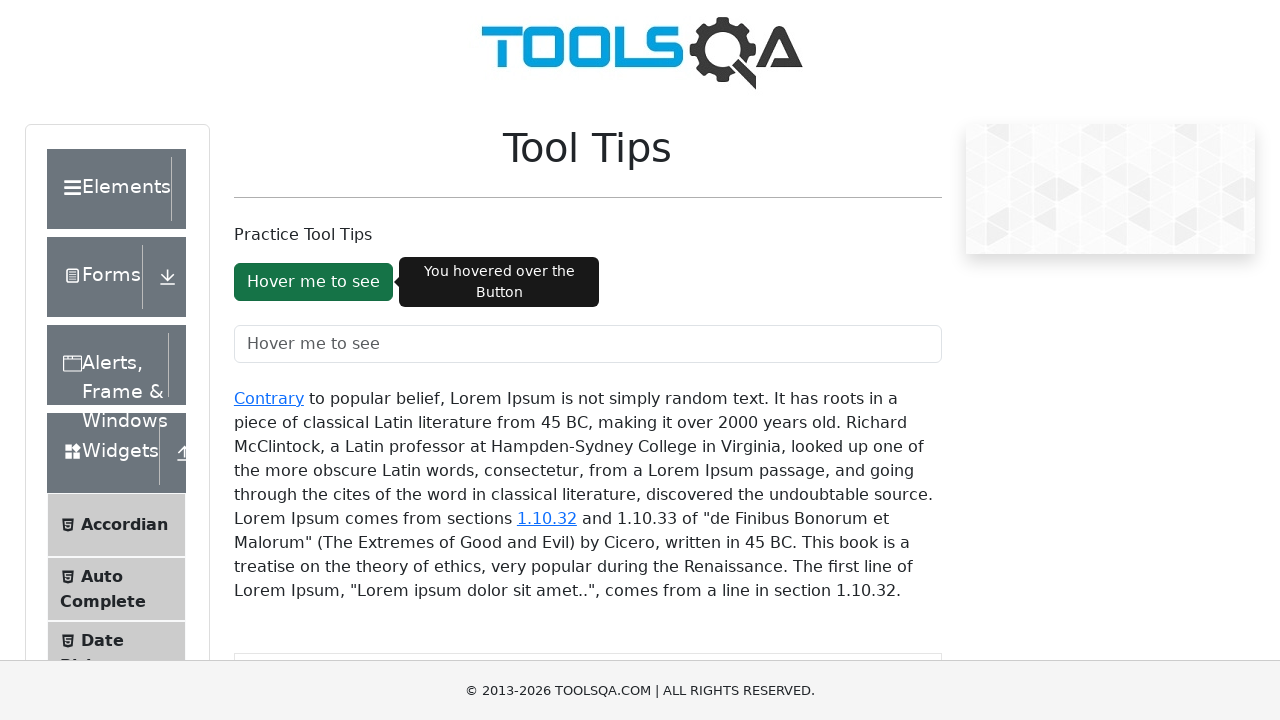